Tests the destination search bar by entering a location and selecting from the autocomplete dropdown

Starting URL: https://www.booking.com

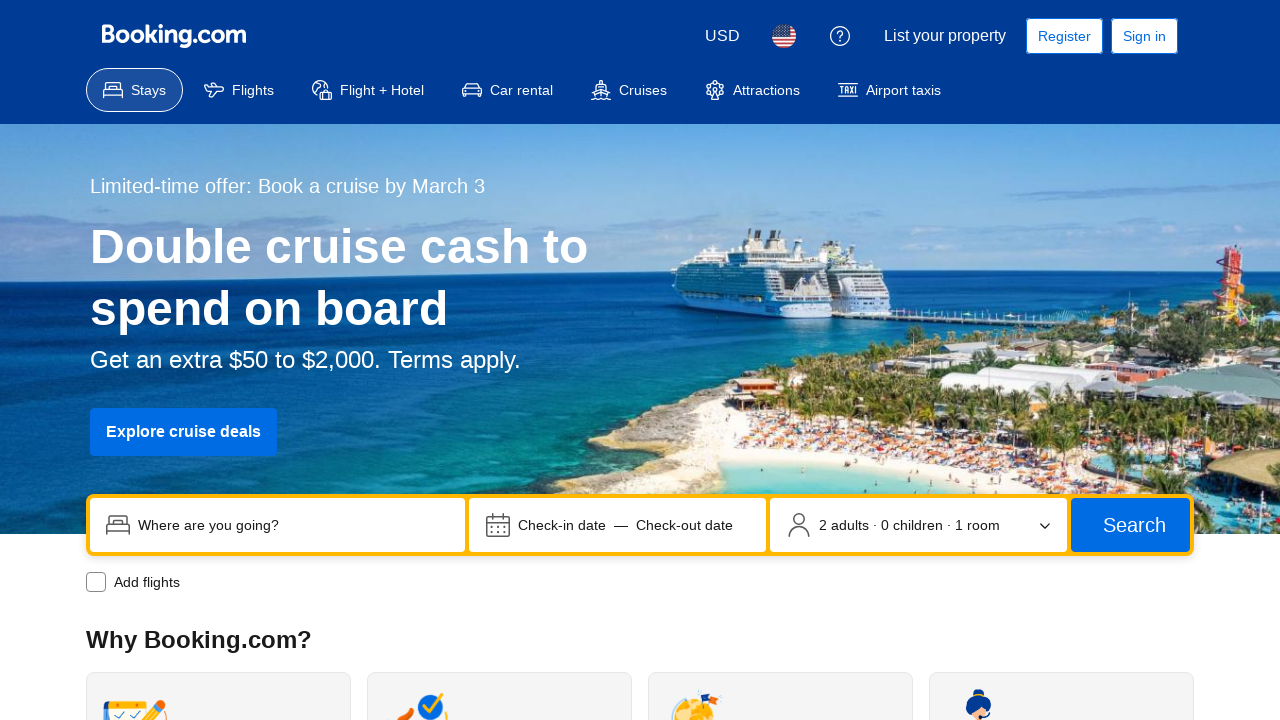

Filled destination search bar with 'Sarajevo' on input[name='ss']
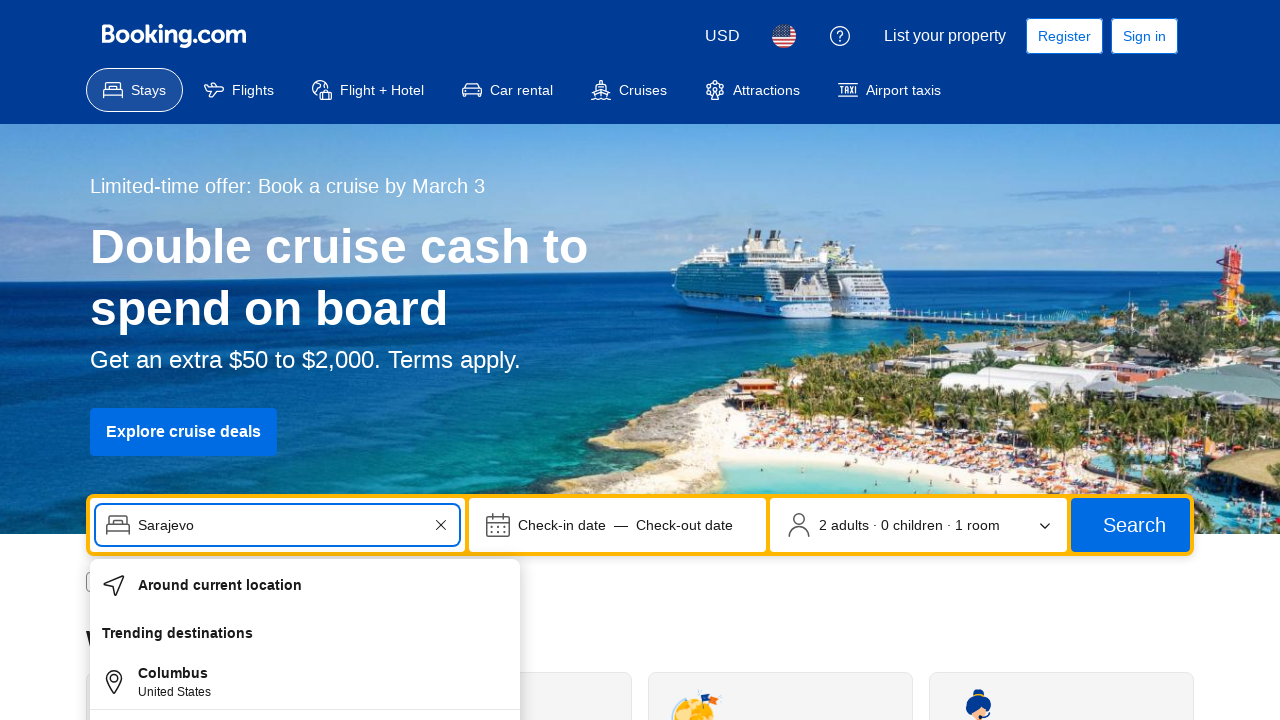

Autocomplete suggestions dropdown appeared
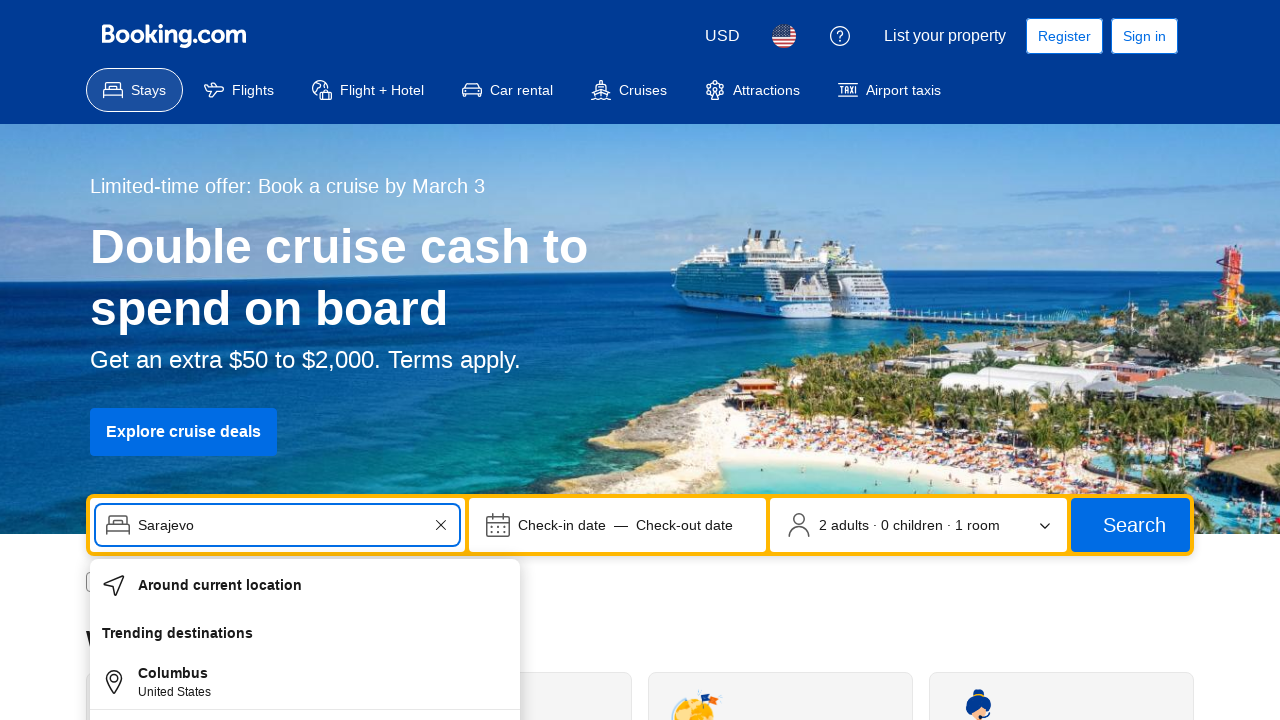

Clicked first autocomplete suggestion from dropdown at (134, 90) on li >> nth=0
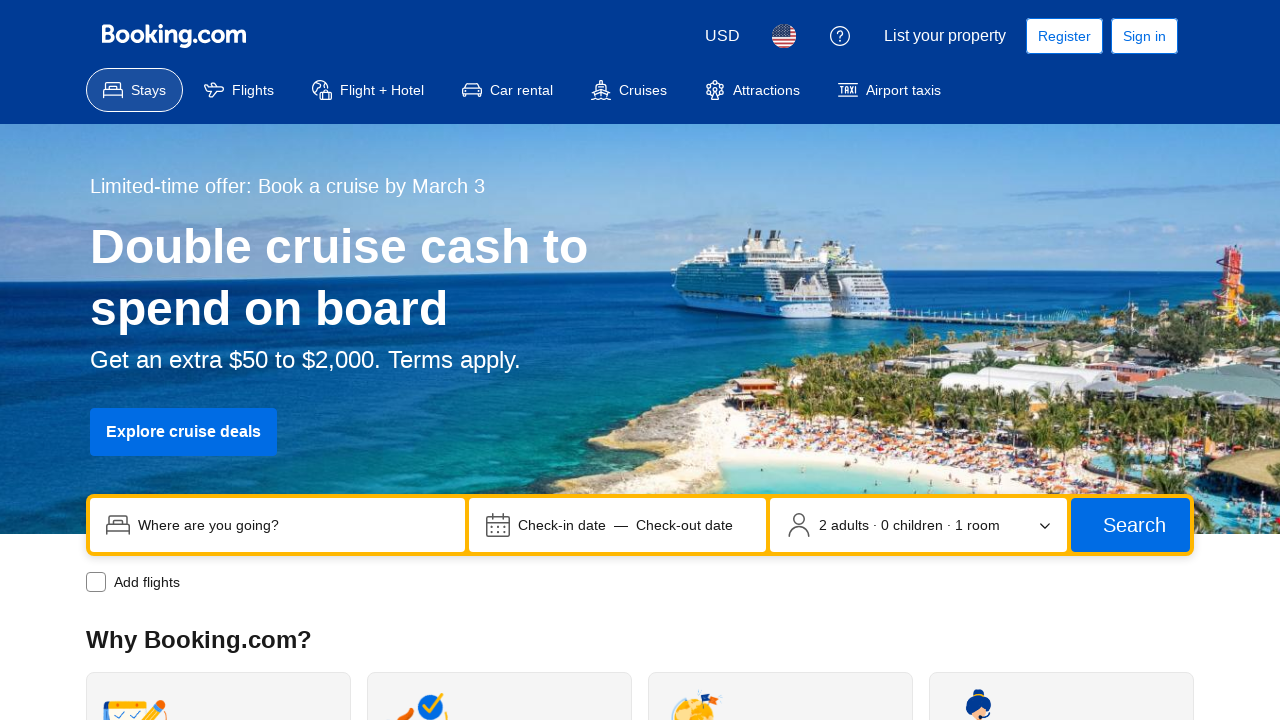

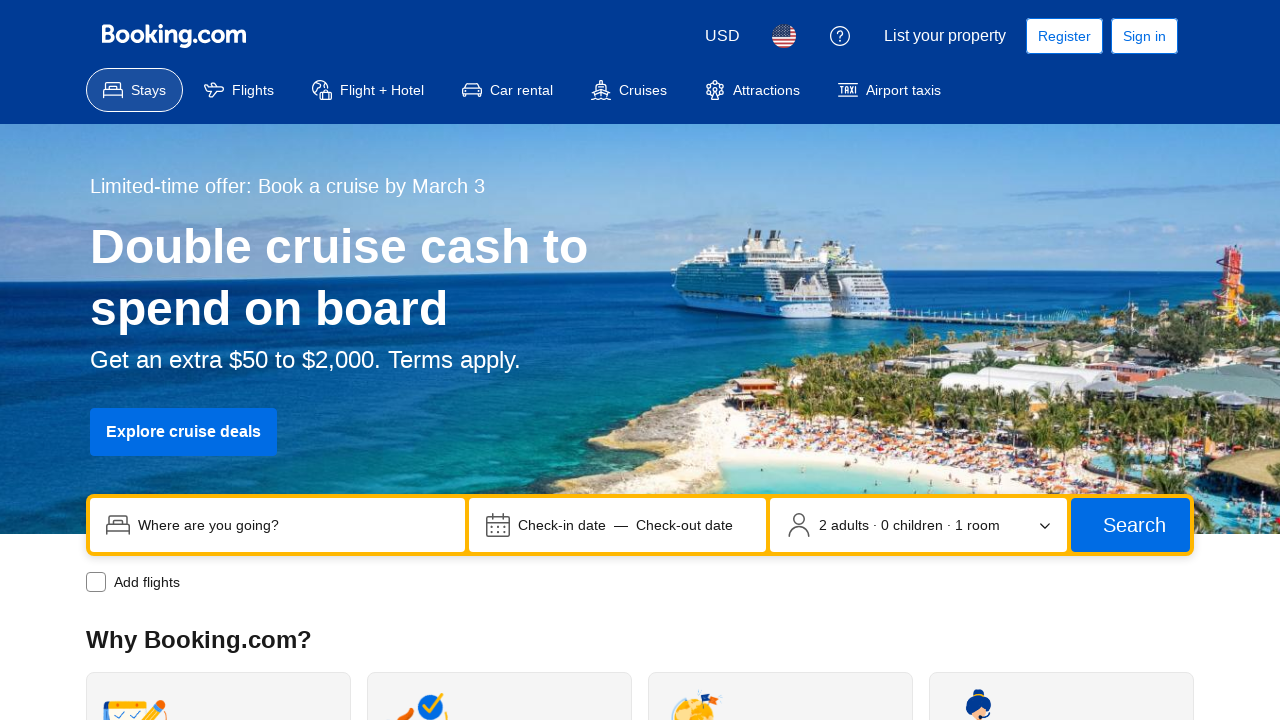